Tests clicking on the first product element in the product list

Starting URL: https://rahulshettyacademy.com/seleniumPractise/#/

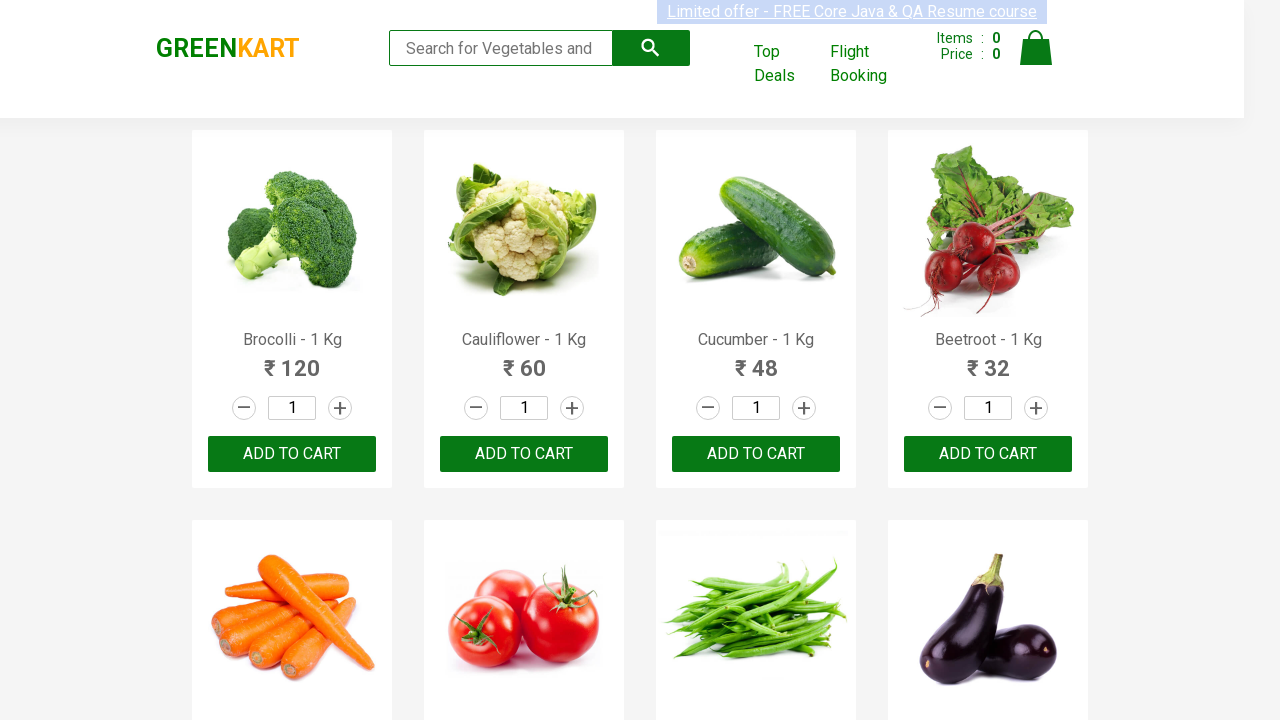

Clicked on the first product element in the product list at (292, 309) on .product >> nth=0
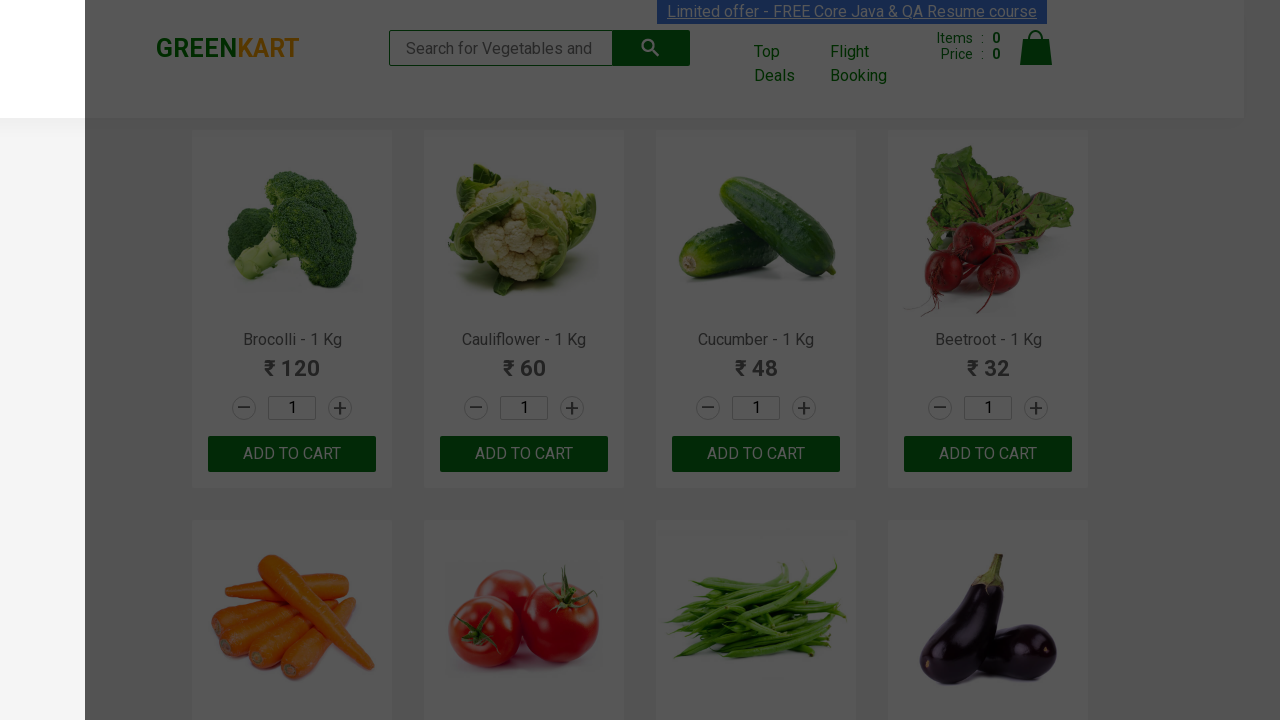

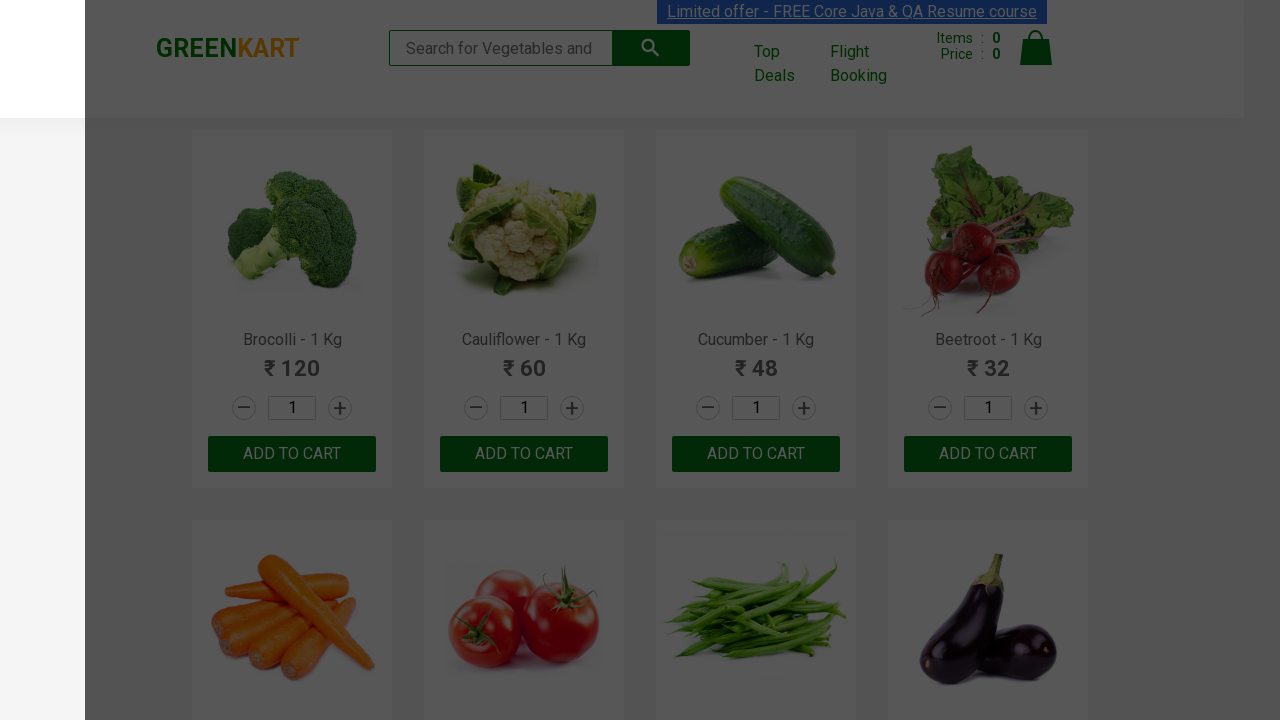